Navigates to jQuery UI website, maximizes the window, and verifies that the top menu items are present and accessible on the page.

Starting URL: http://jqueryui.com/

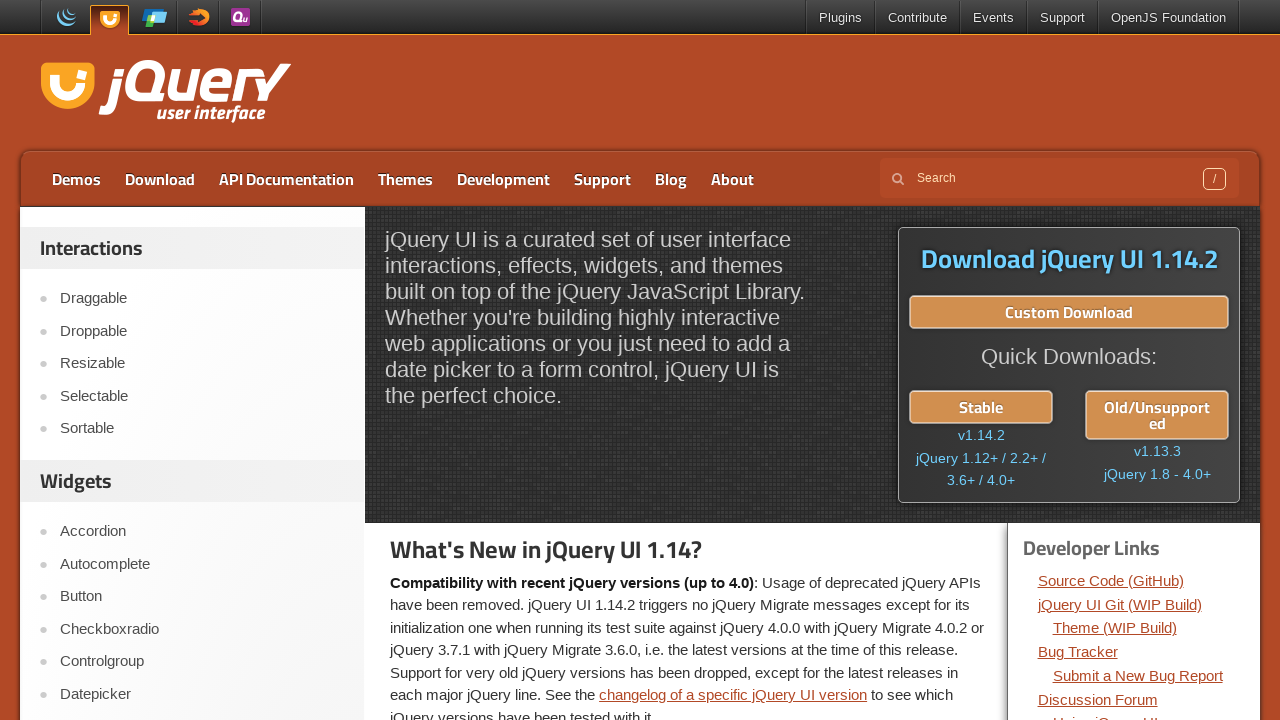

Set viewport to 1920x1080 to maximize window
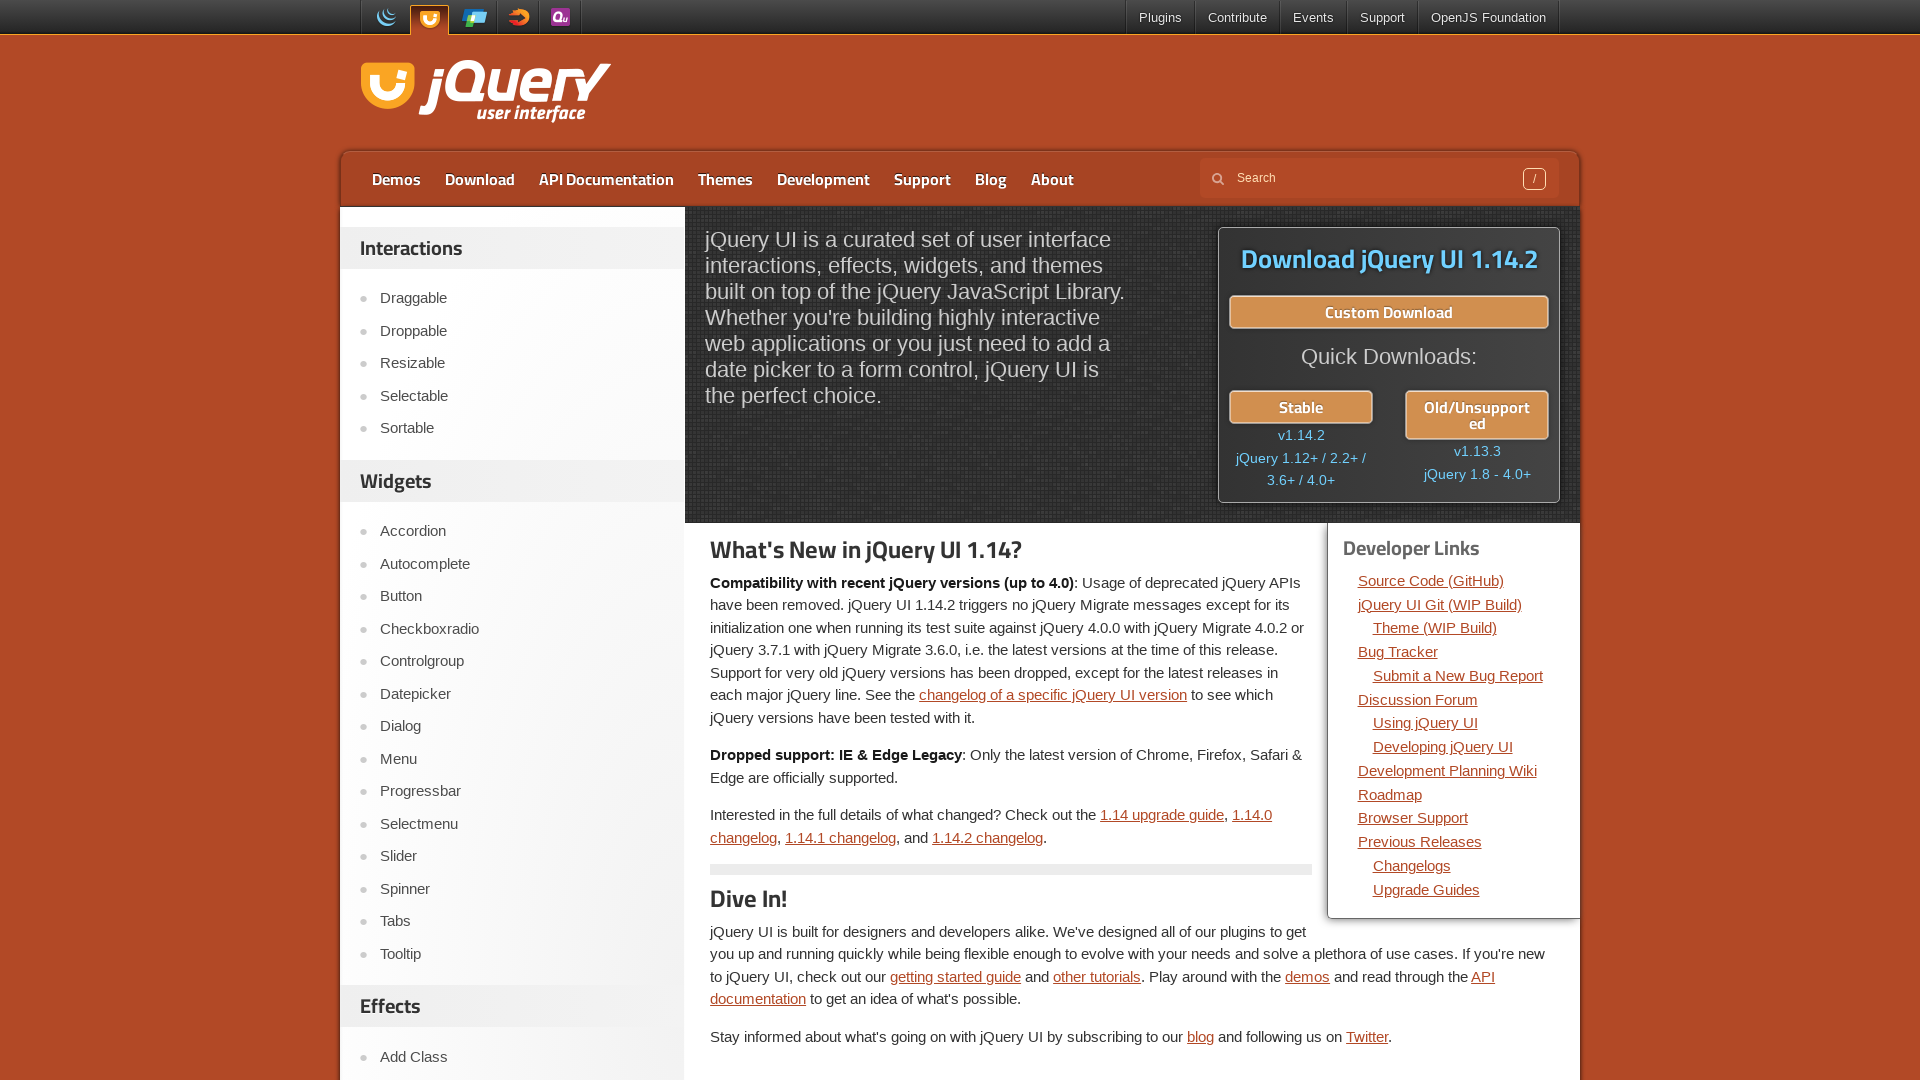

Waited for first menu item link to be present
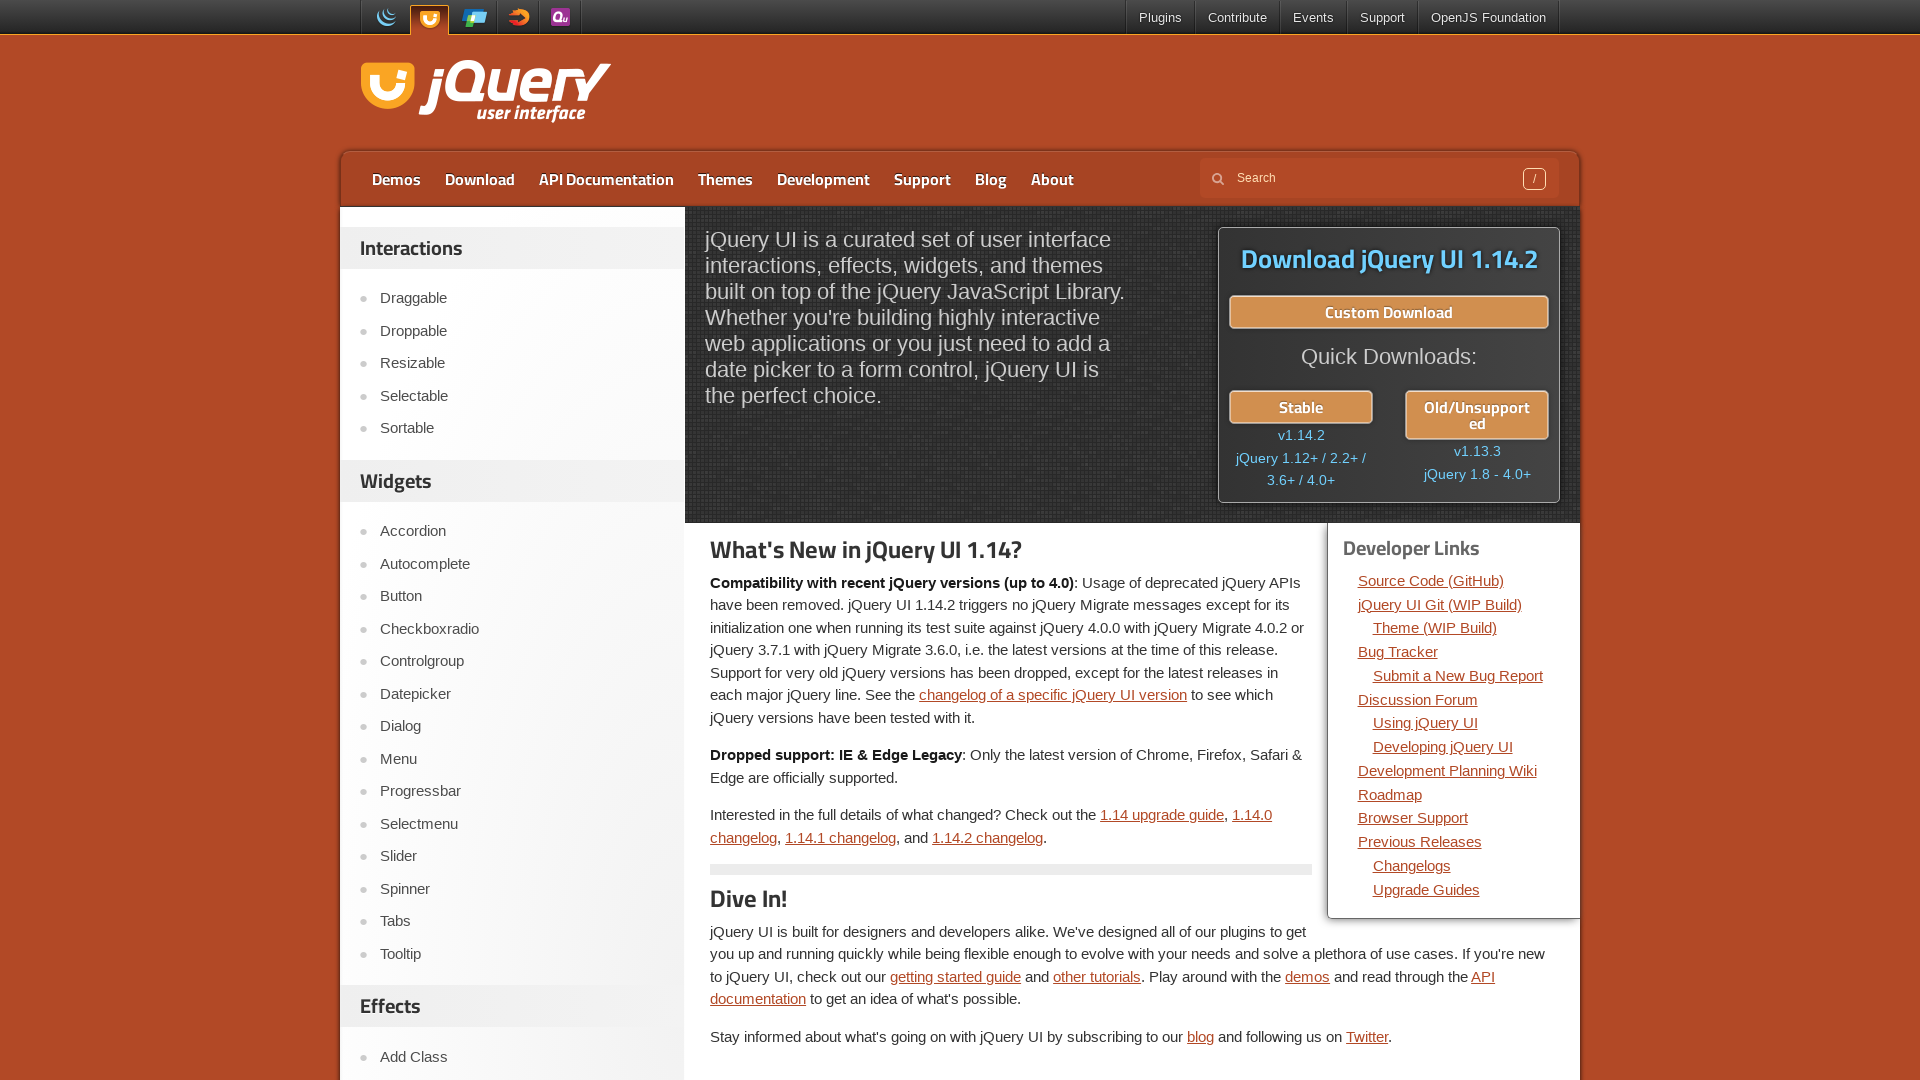

Waited for top menu items to load
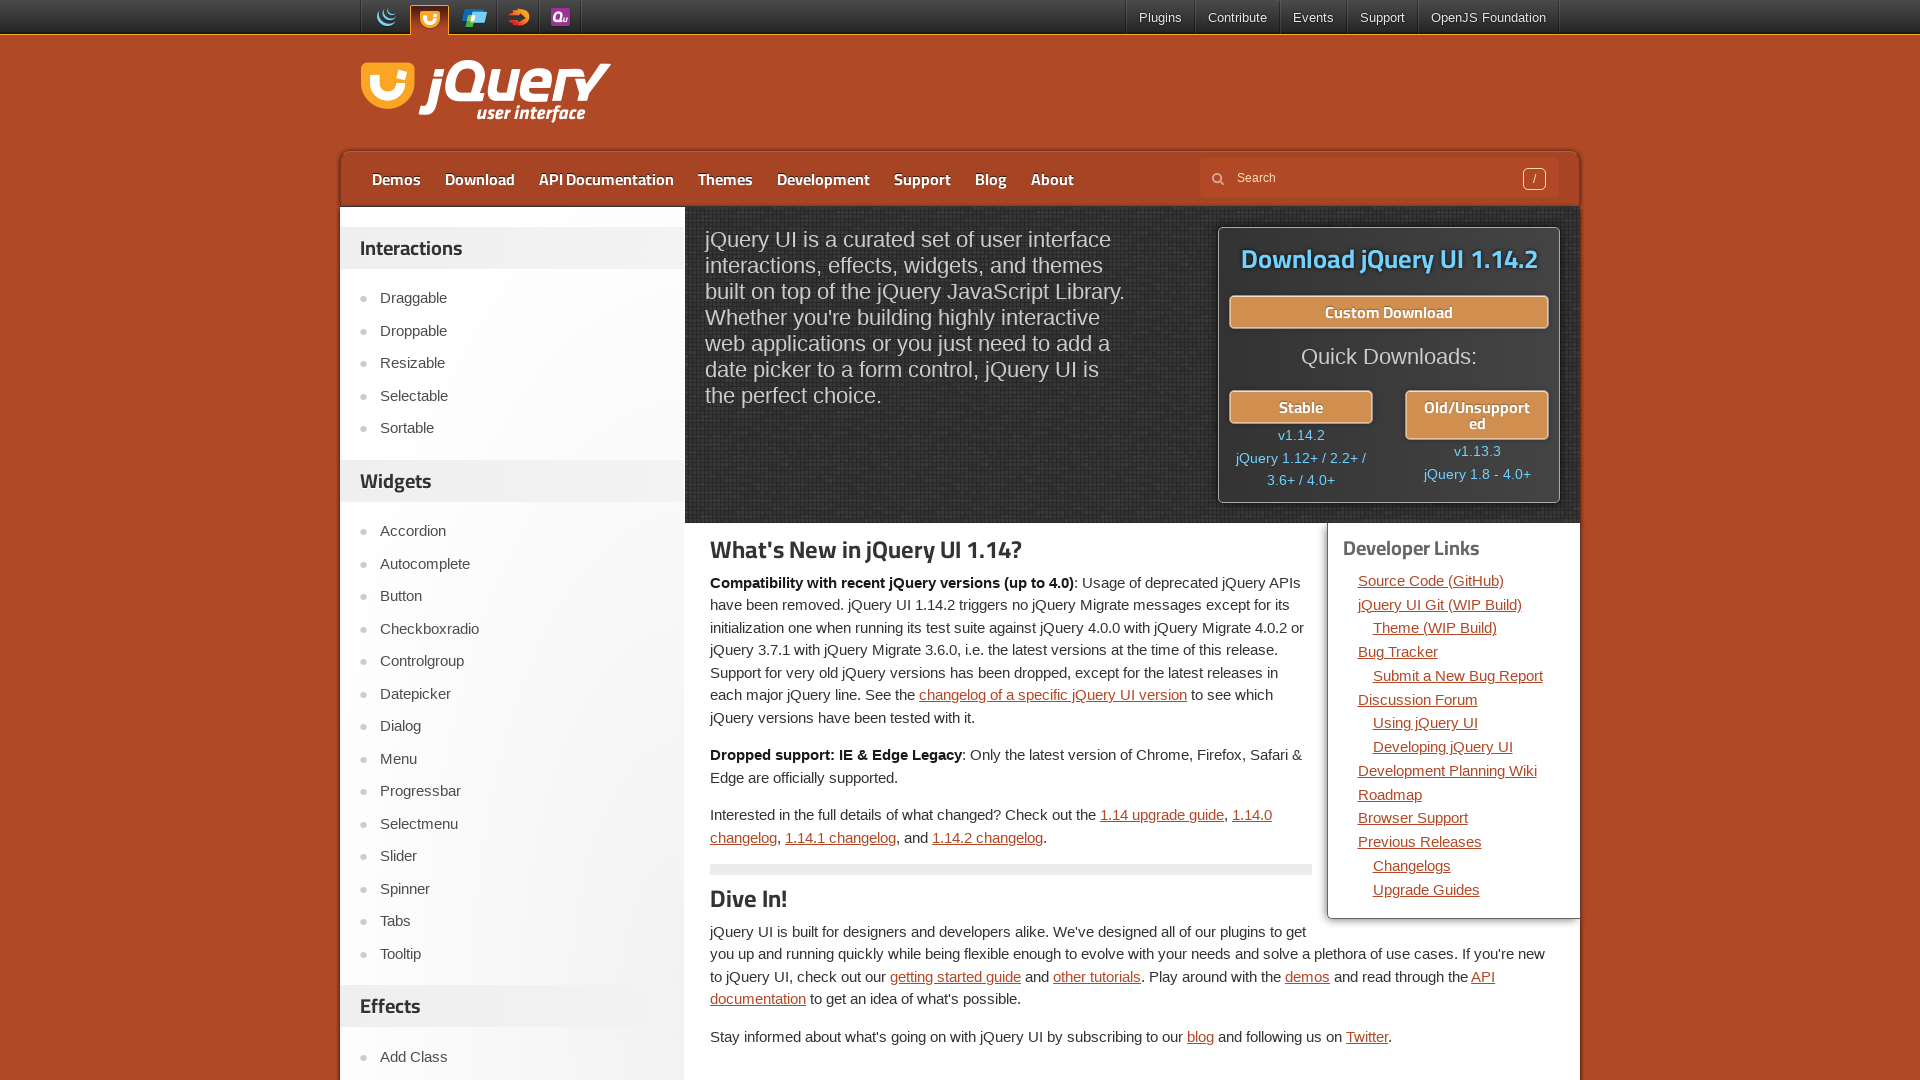

Located all menu items in top menu
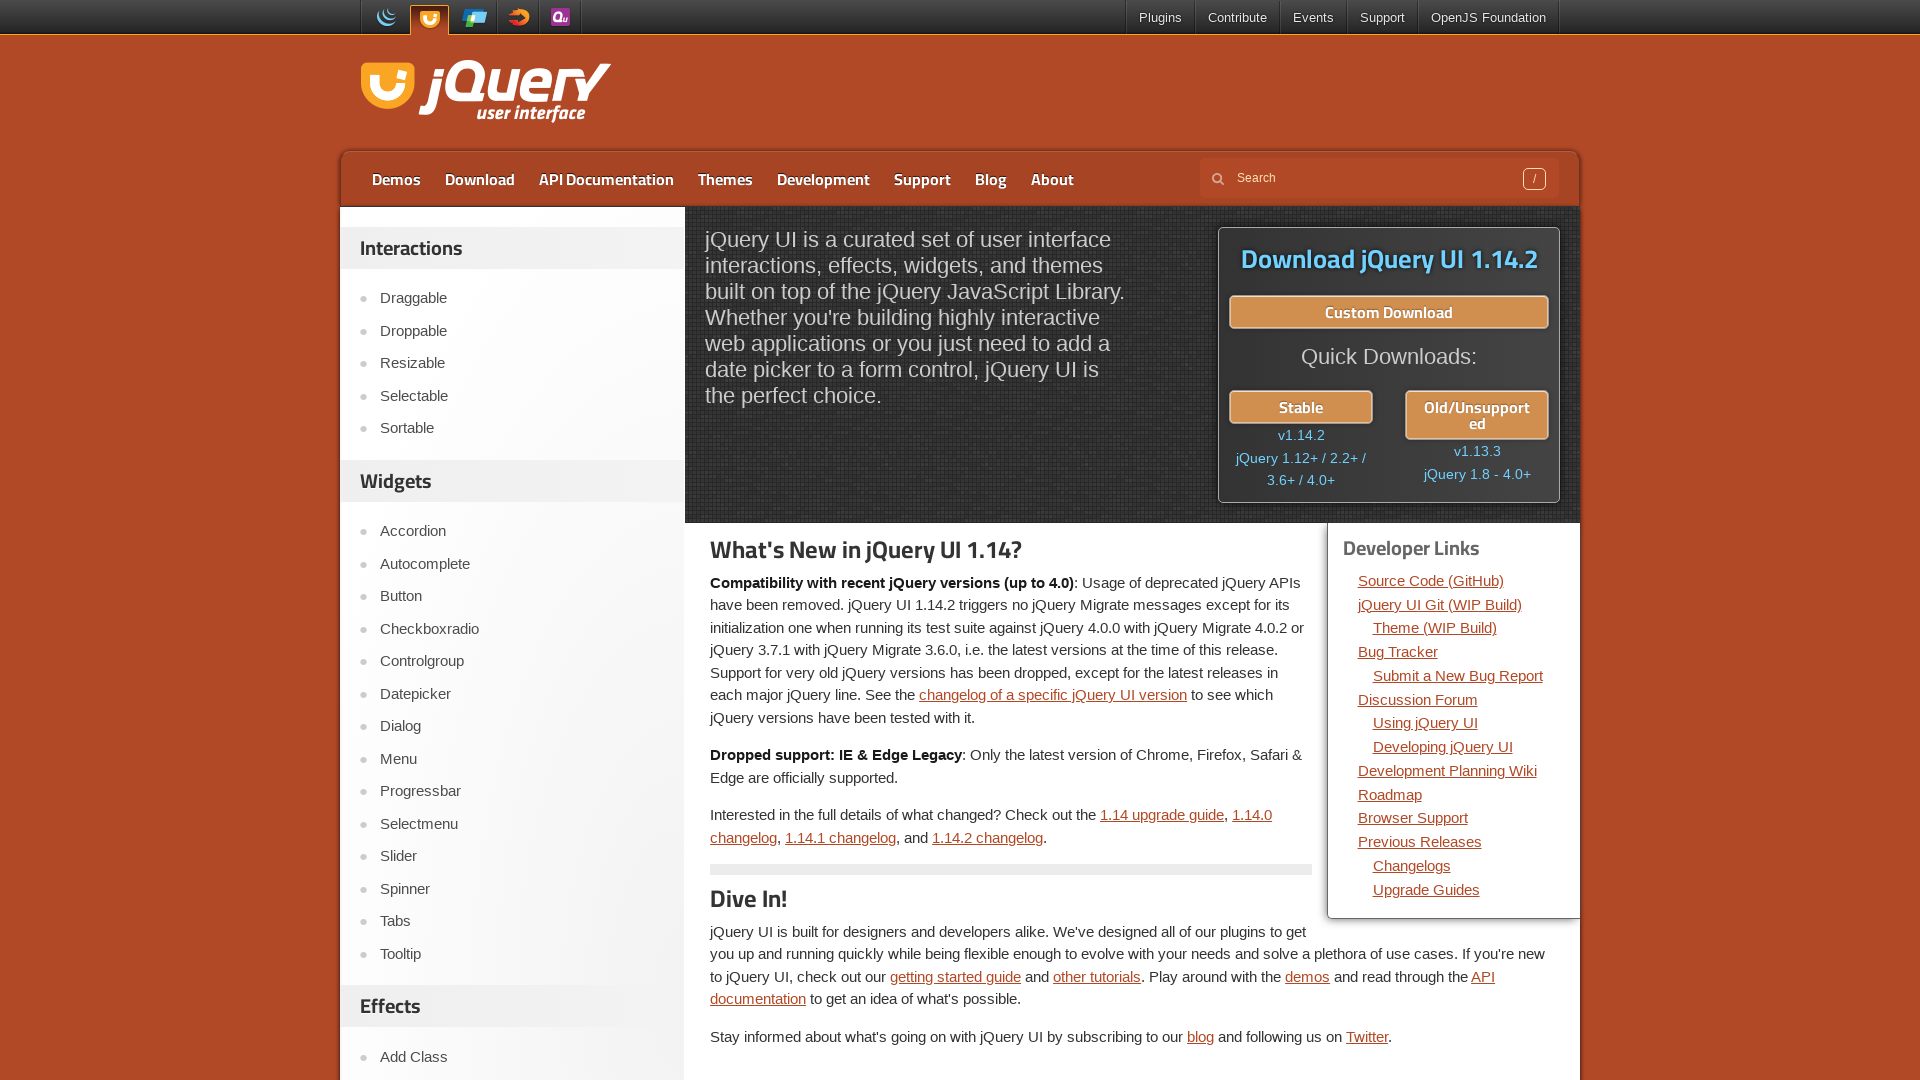

Verified first menu item is visible and accessible
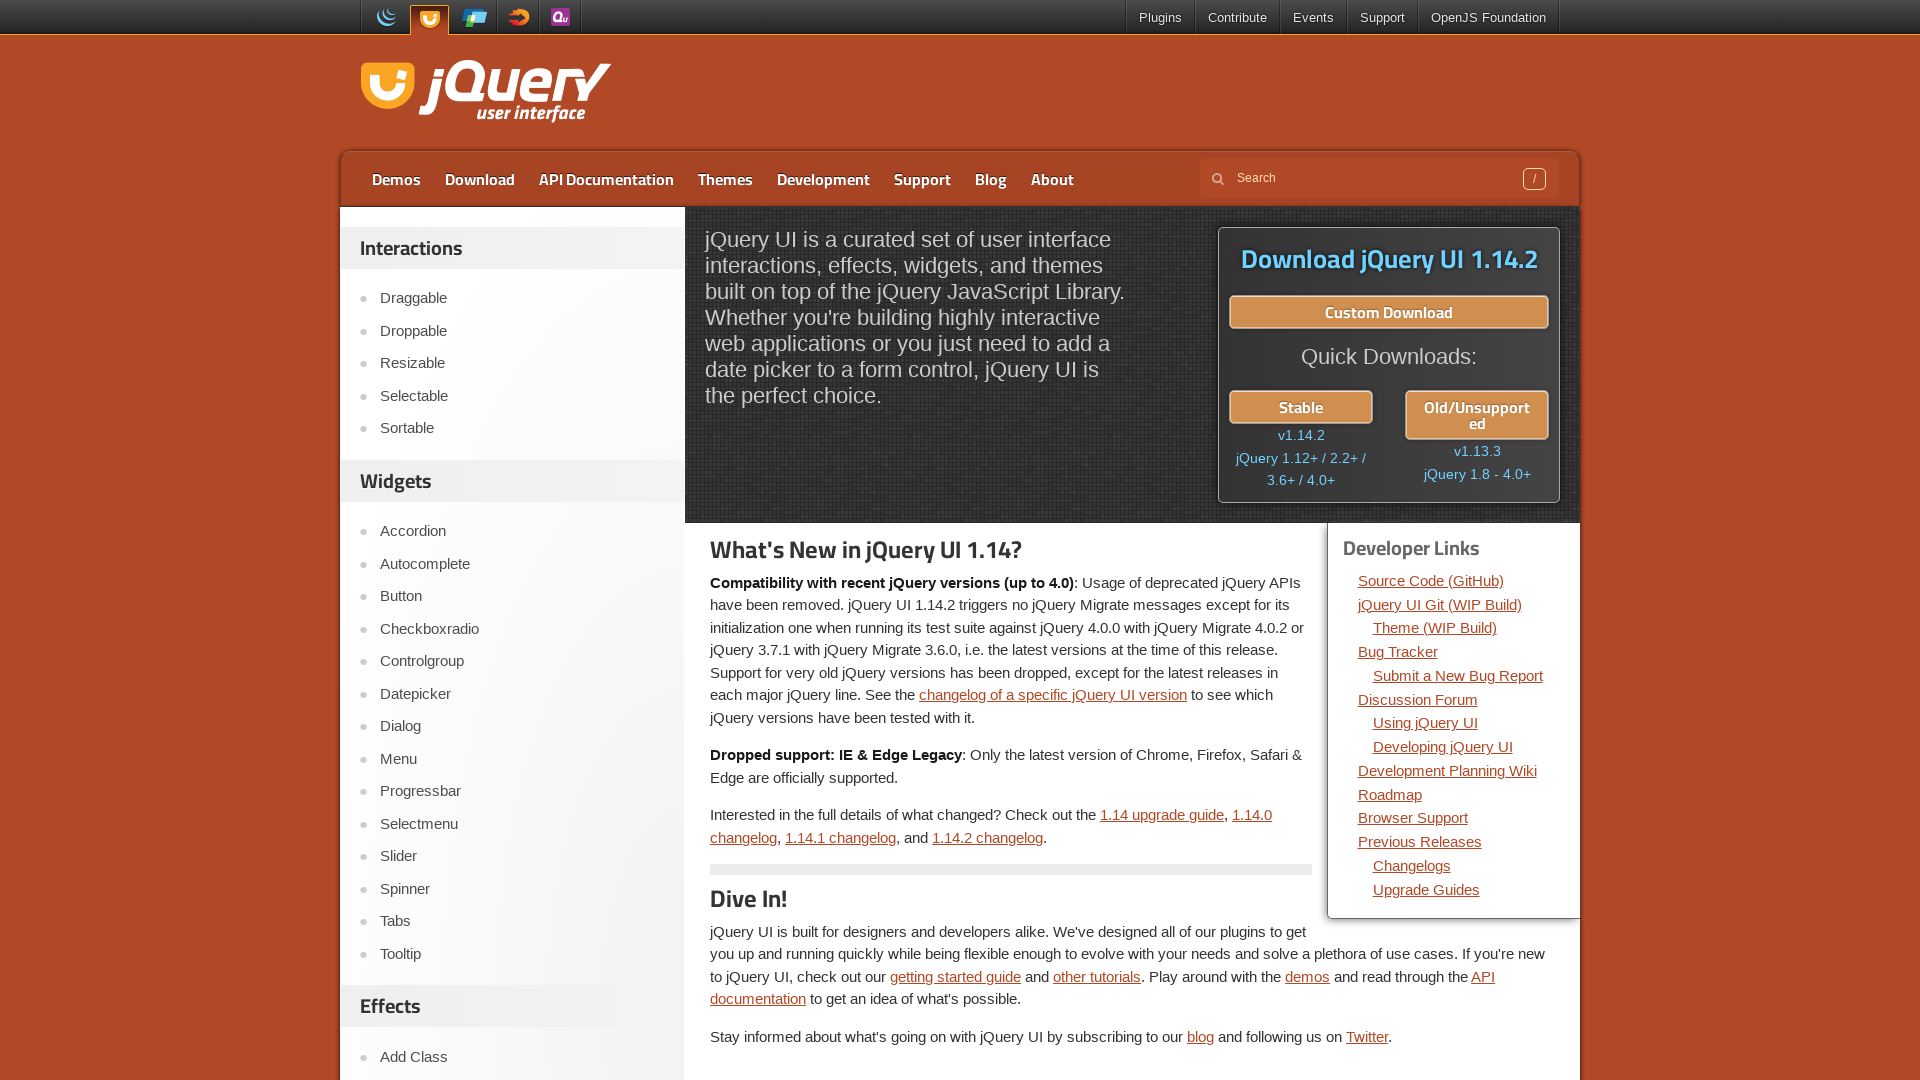

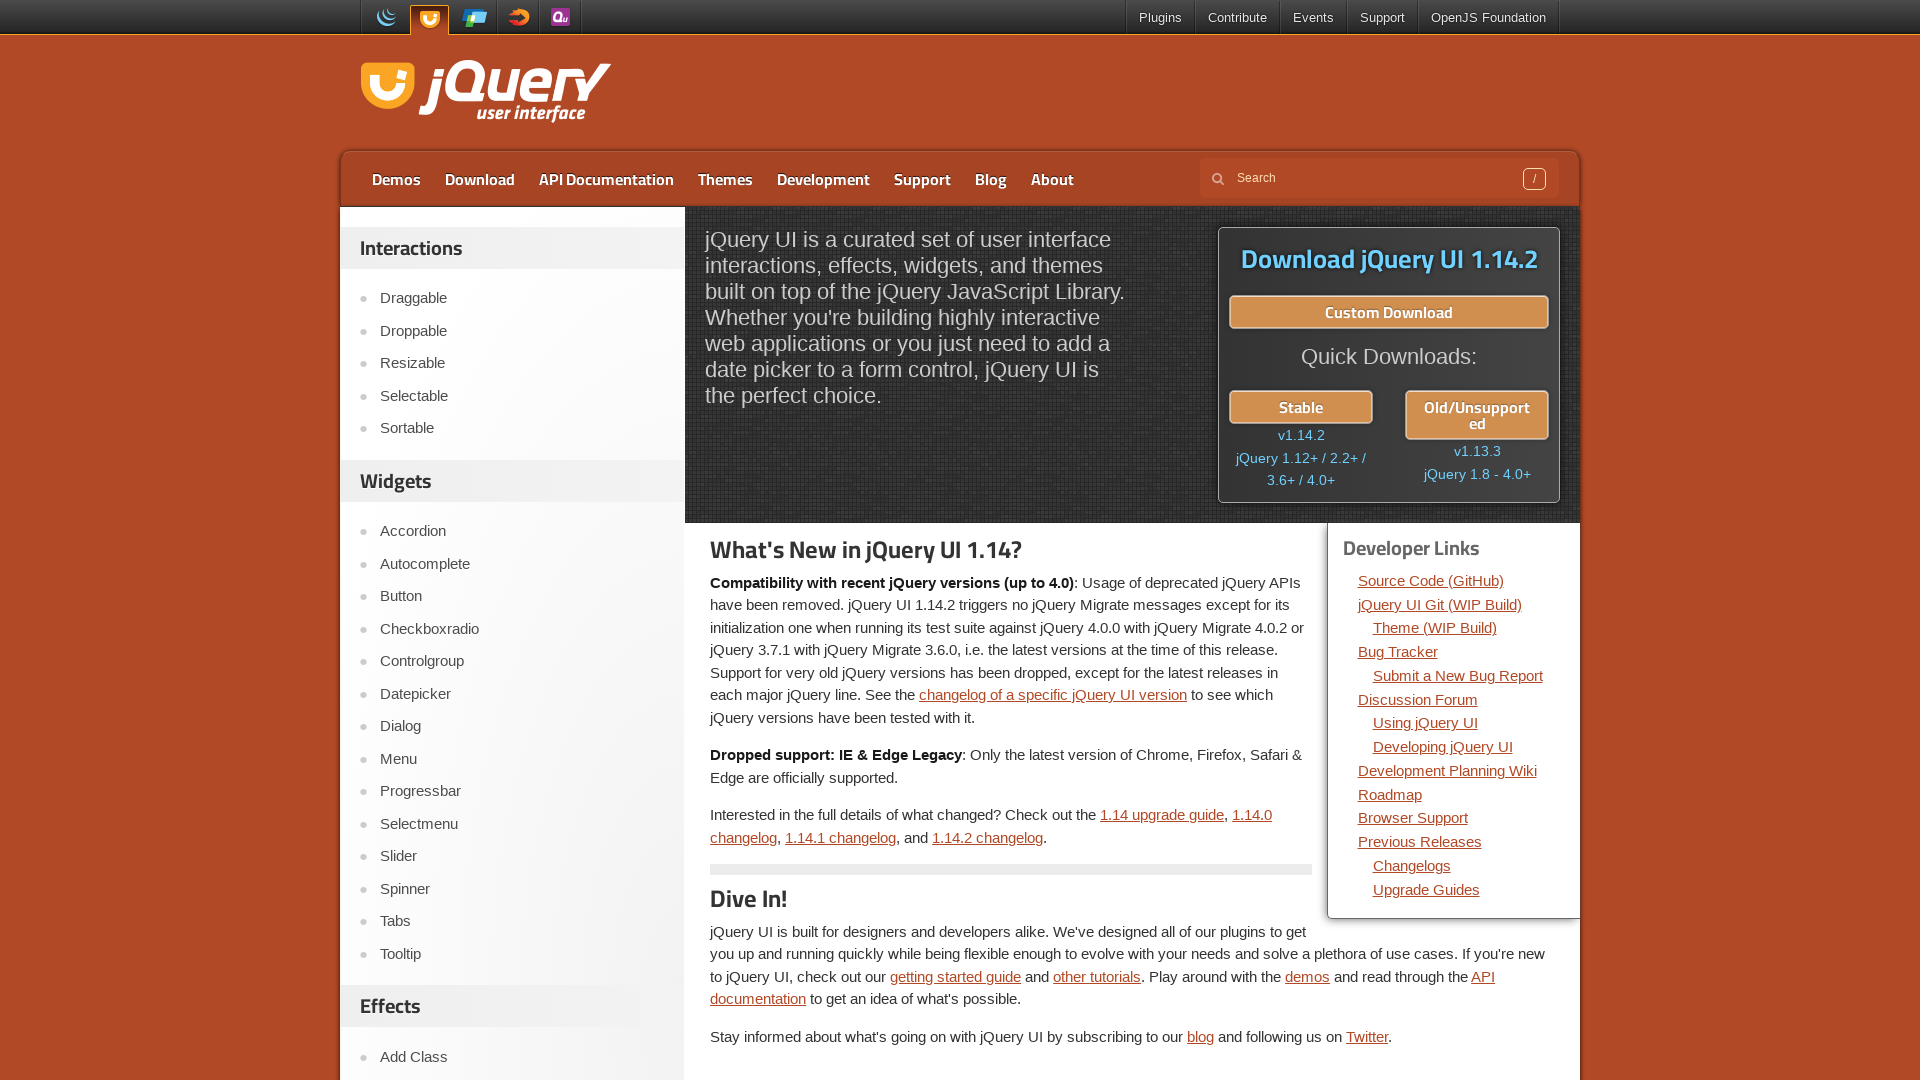